Tests scrolling functionality on NASA's website by scrolling down the page in increments and then scrolling back up using JavaScript execution.

Starting URL: https://www.nasa.gov/

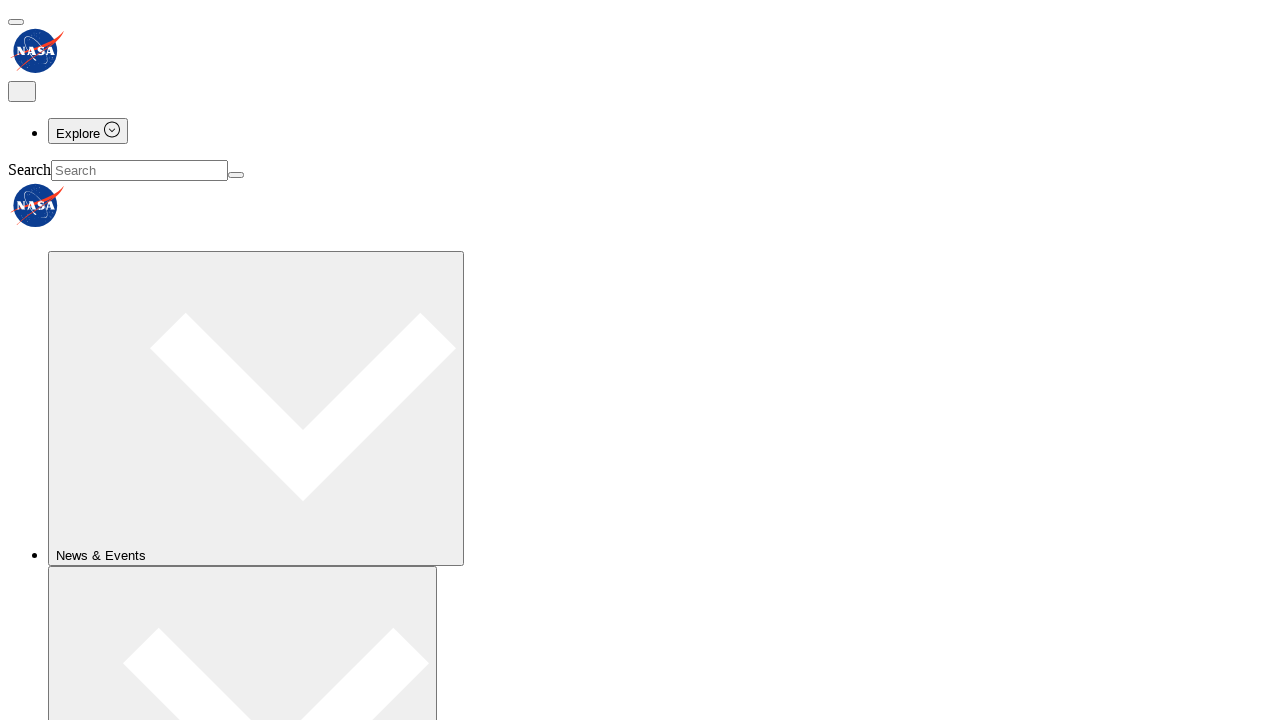

Scrolled down 1000 pixels using JavaScript
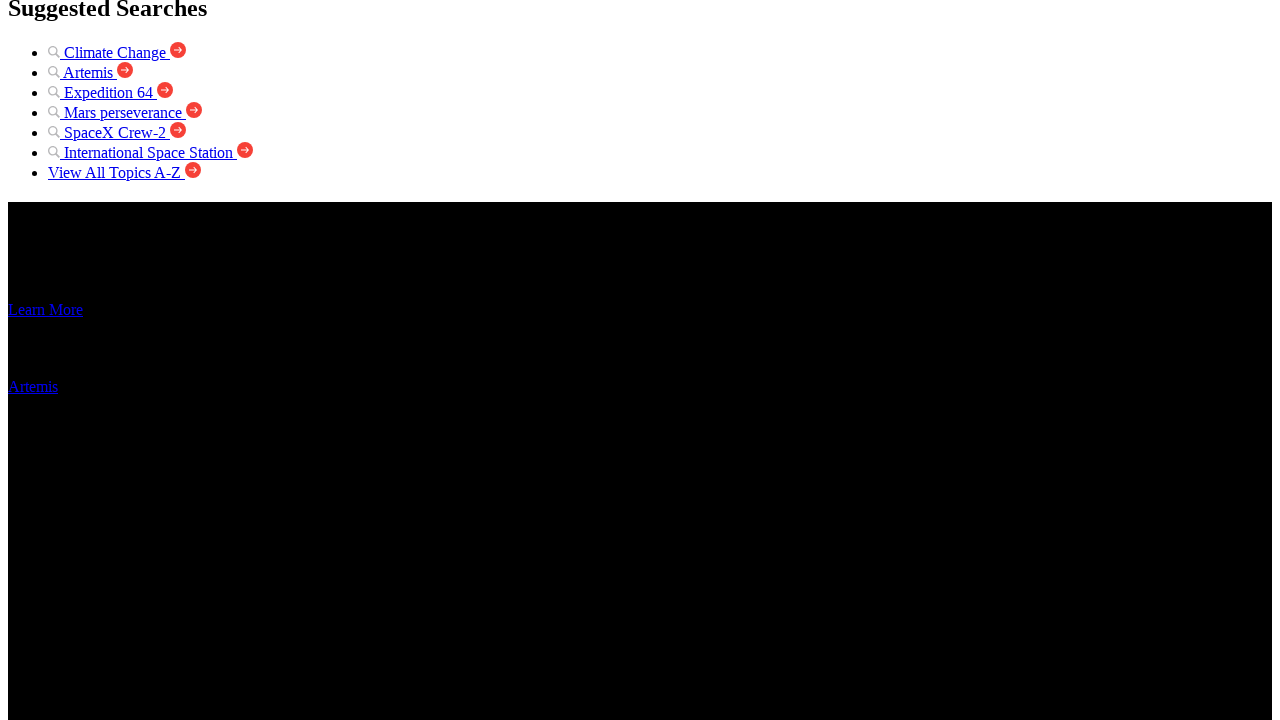

Waited 2000ms for scroll to complete
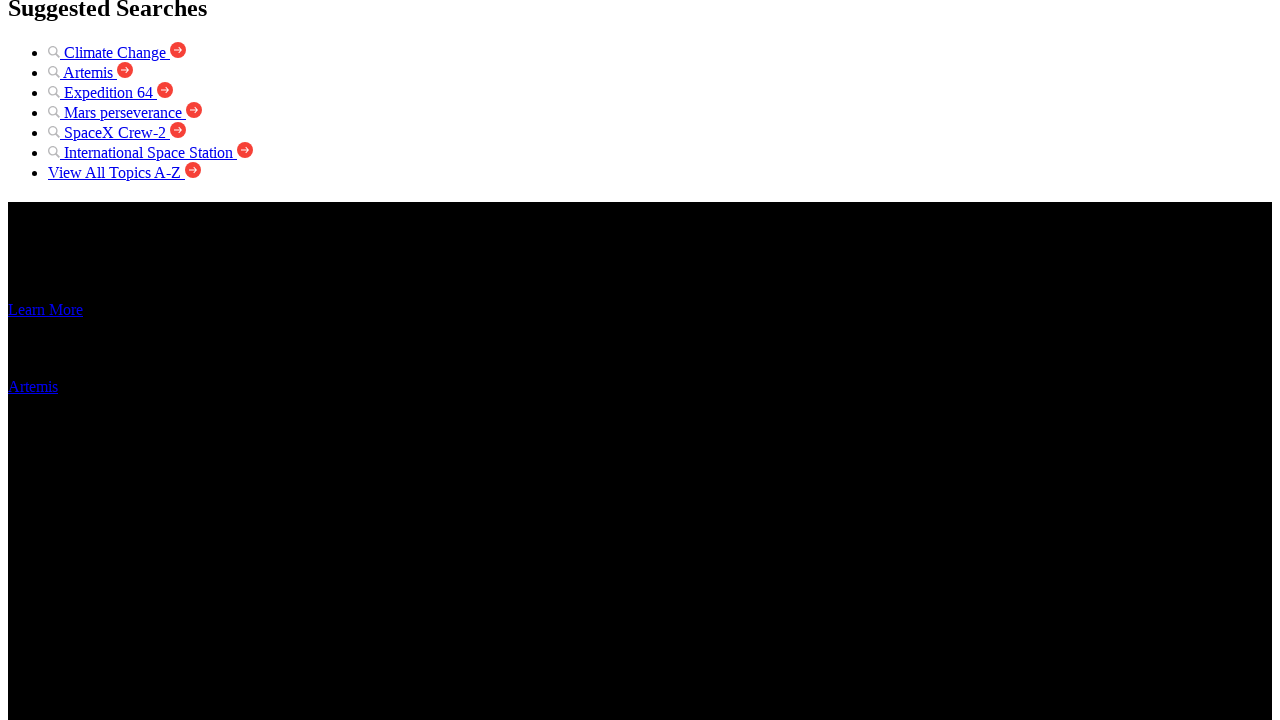

Scrolled down another 3000 pixels using JavaScript
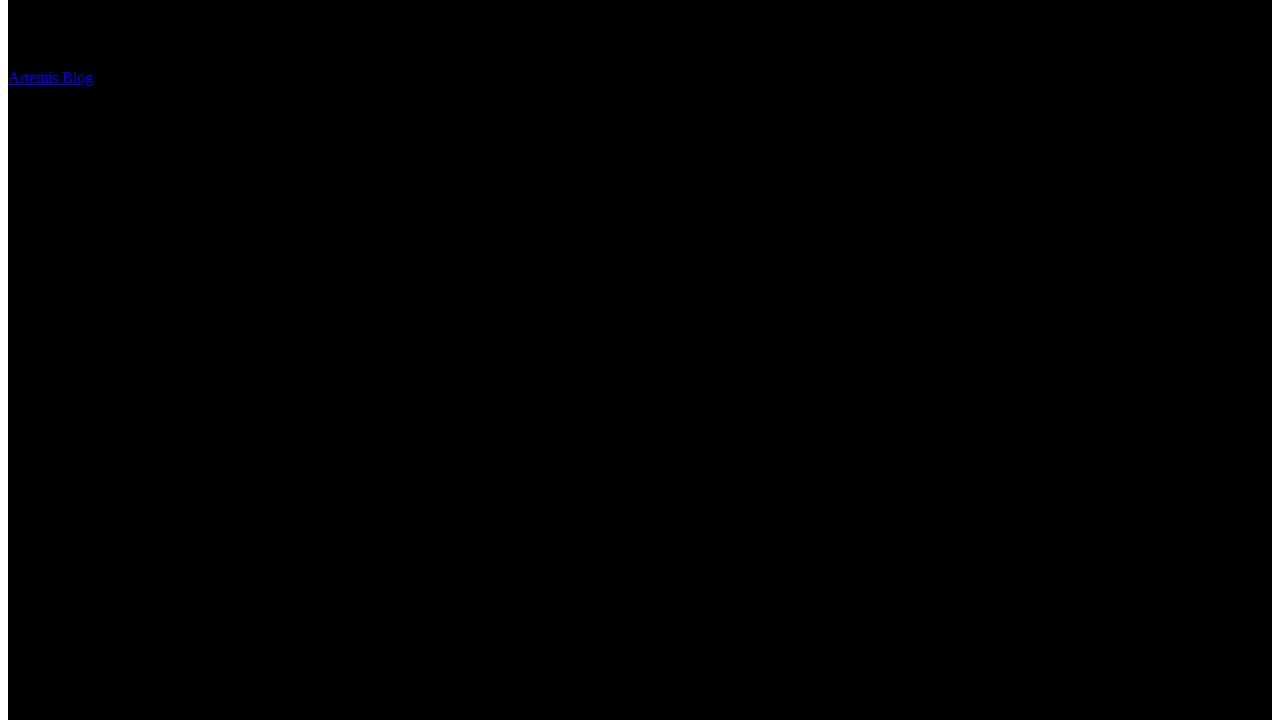

Waited 2000ms for scroll to complete
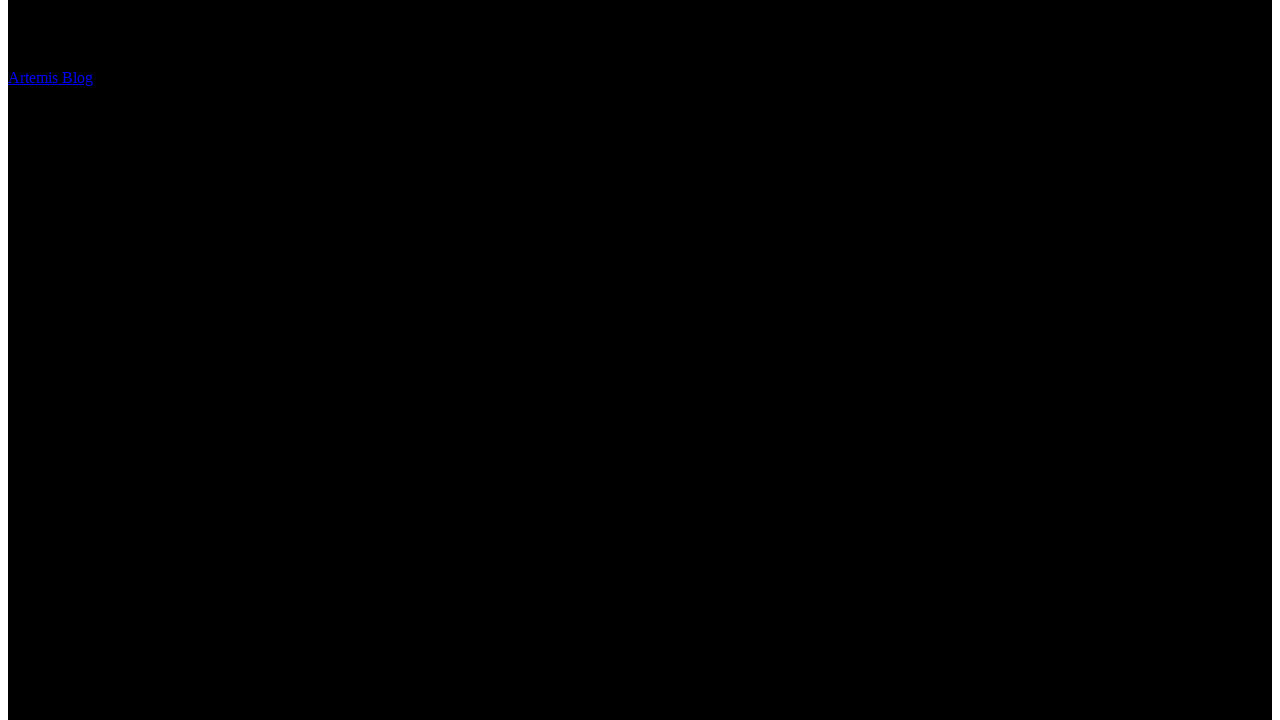

Scrolled back up 1000 pixels using JavaScript
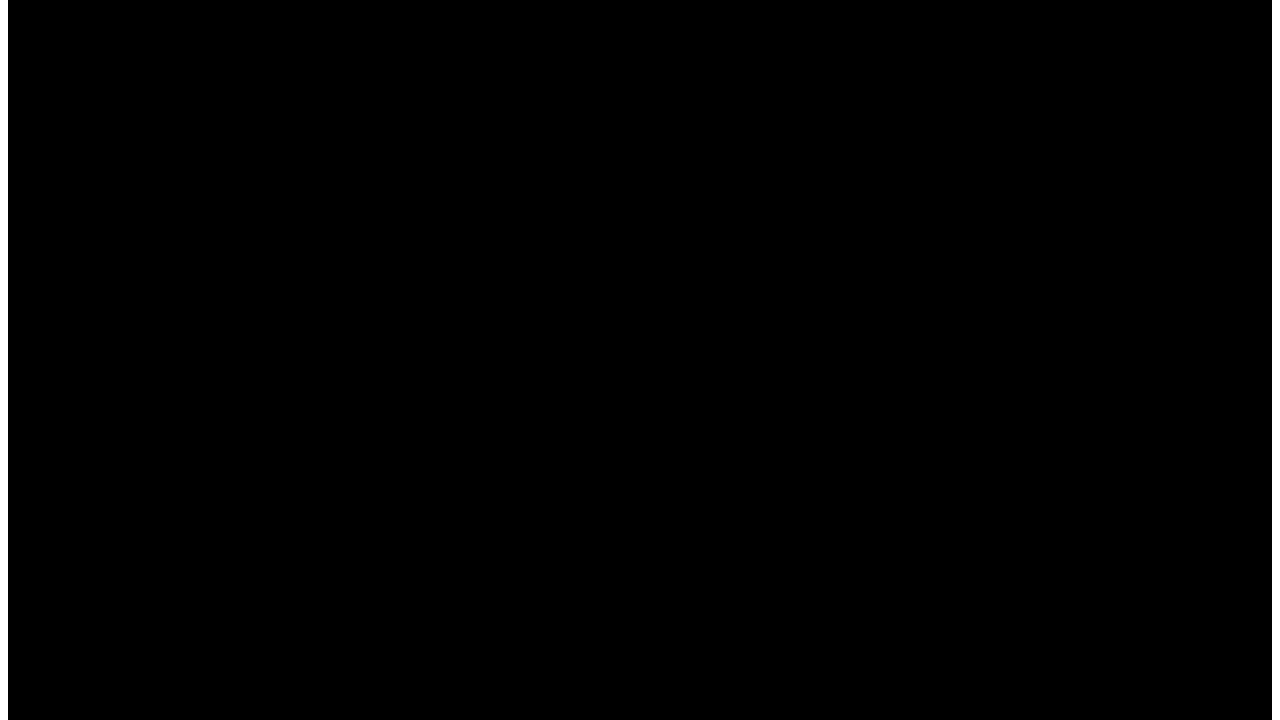

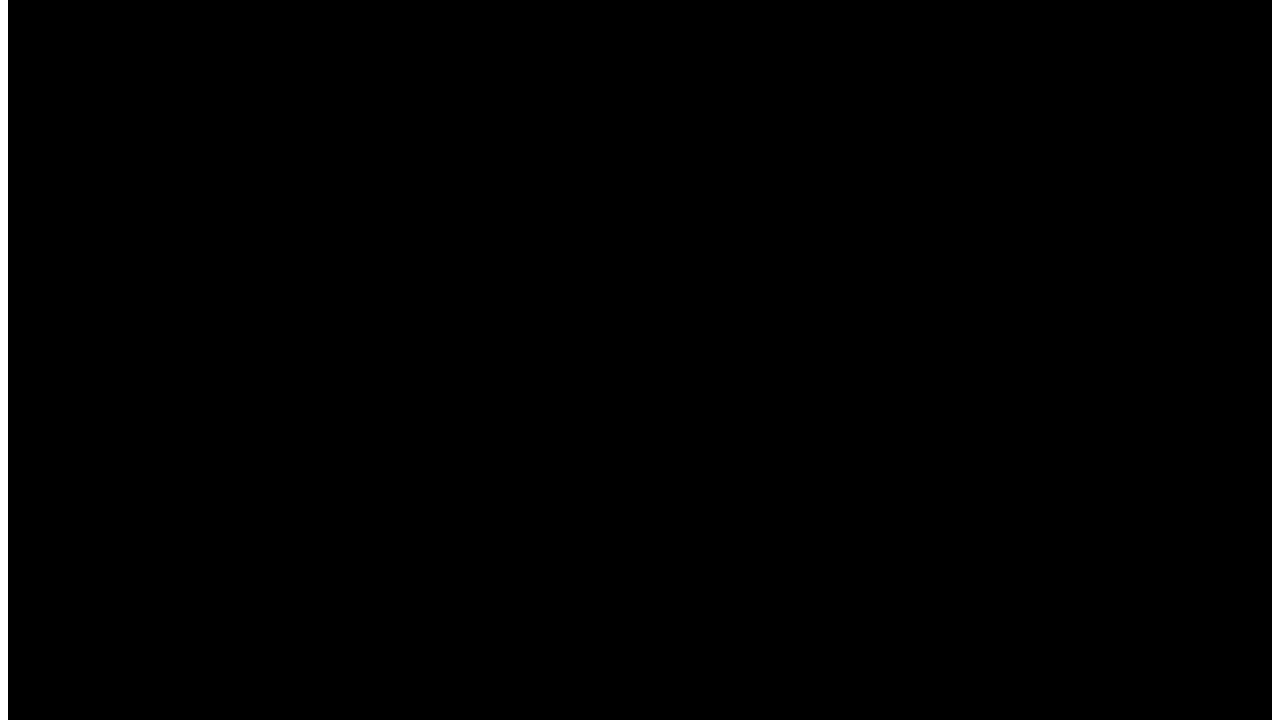